Tests radio button selection by checking if Edge browser option is selected and clicking it if not

Starting URL: https://www.leafground.com/radio.xhtml

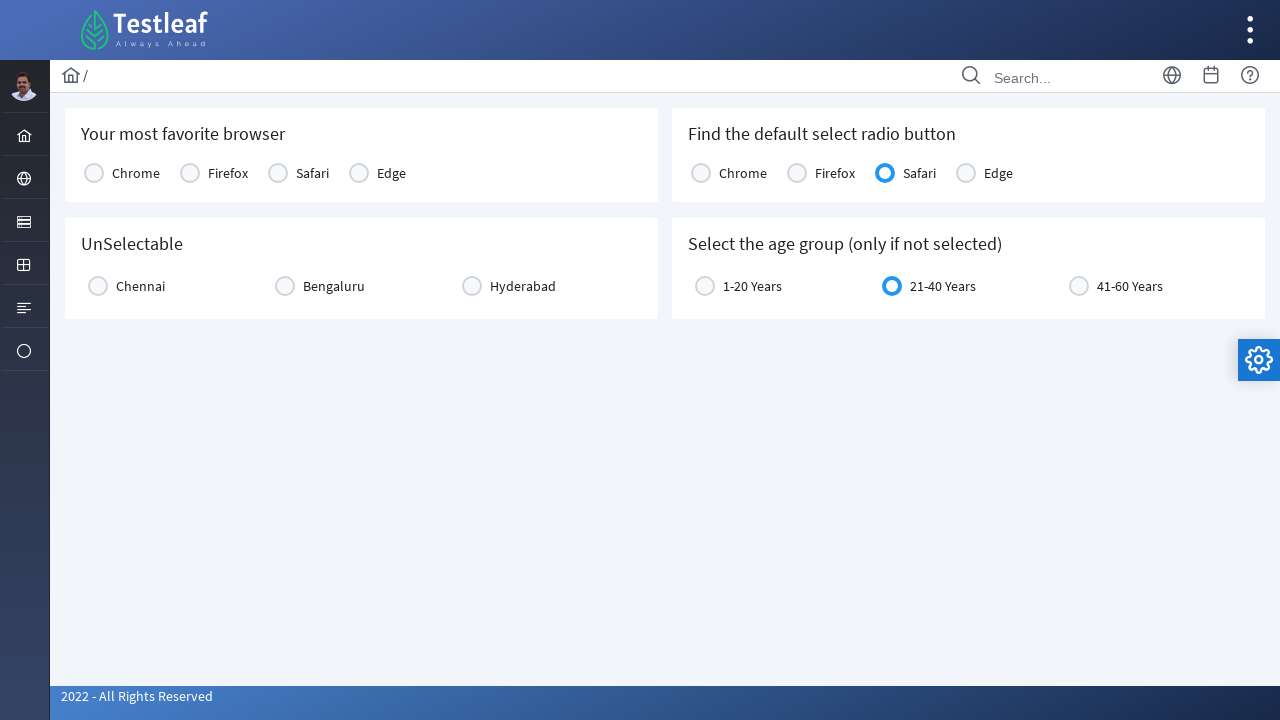

Located Edge radio button input element
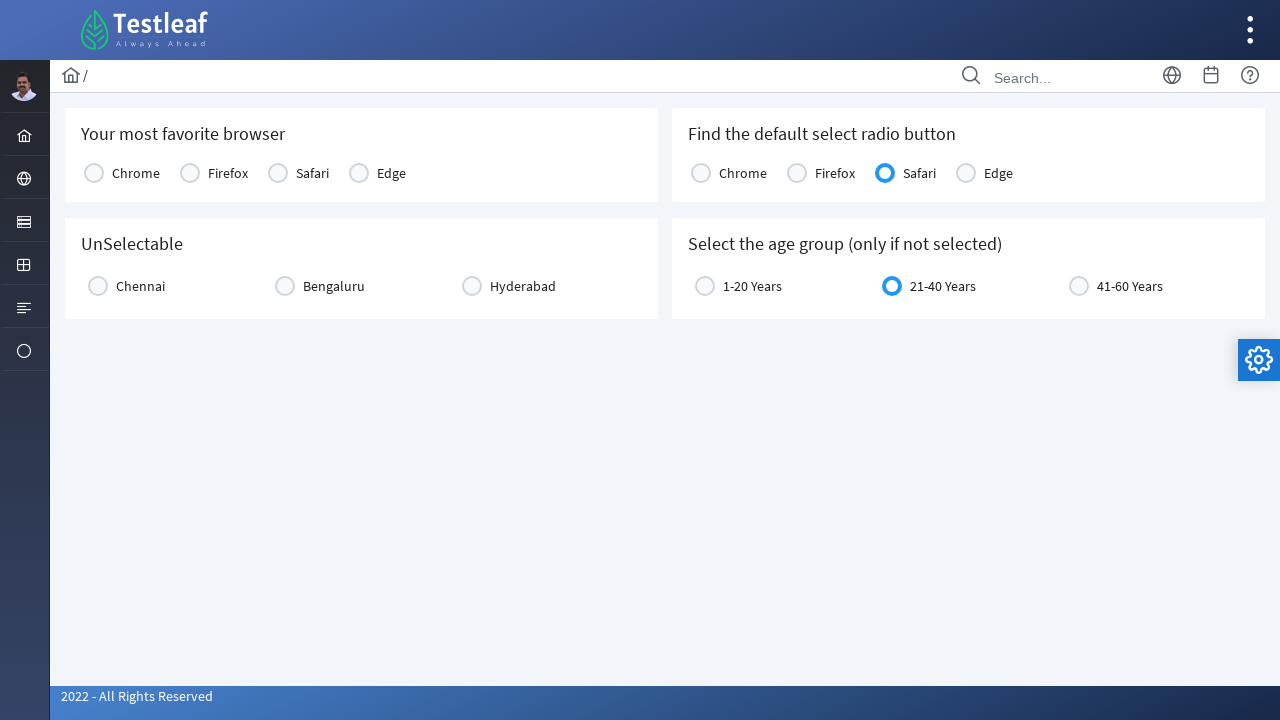

Verified Edge radio button is not currently selected
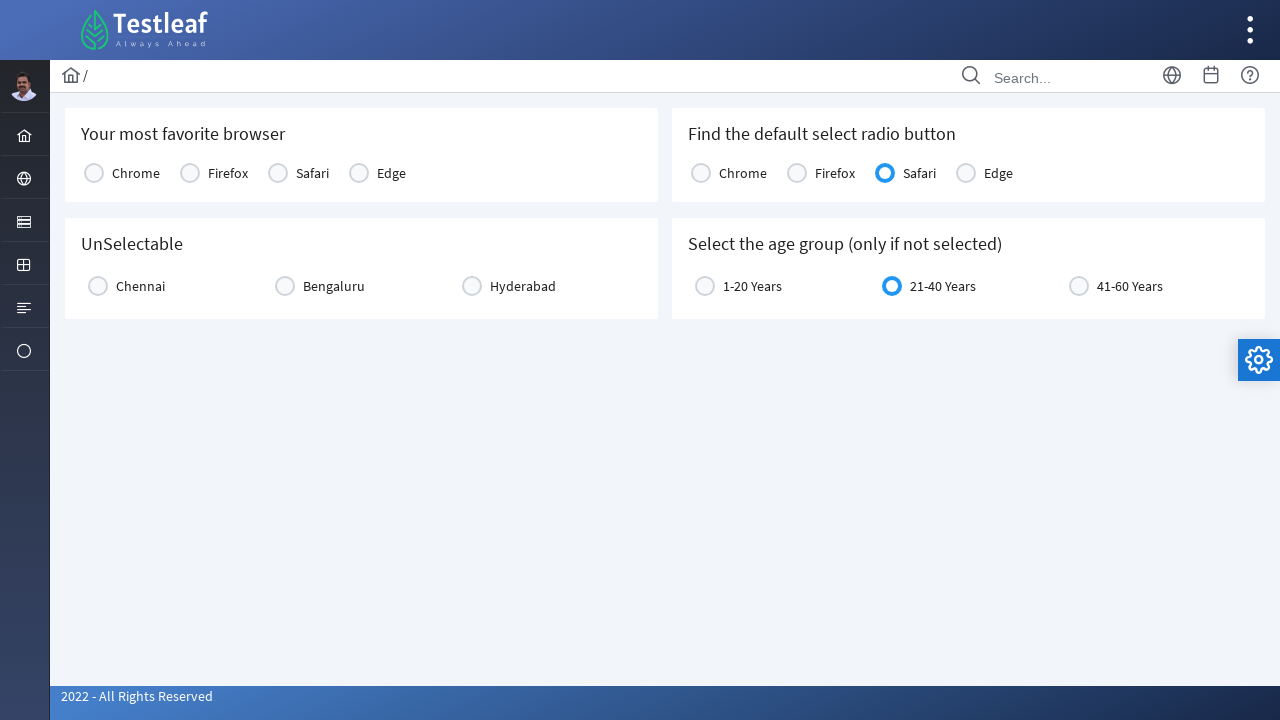

Located Edge radio button span element
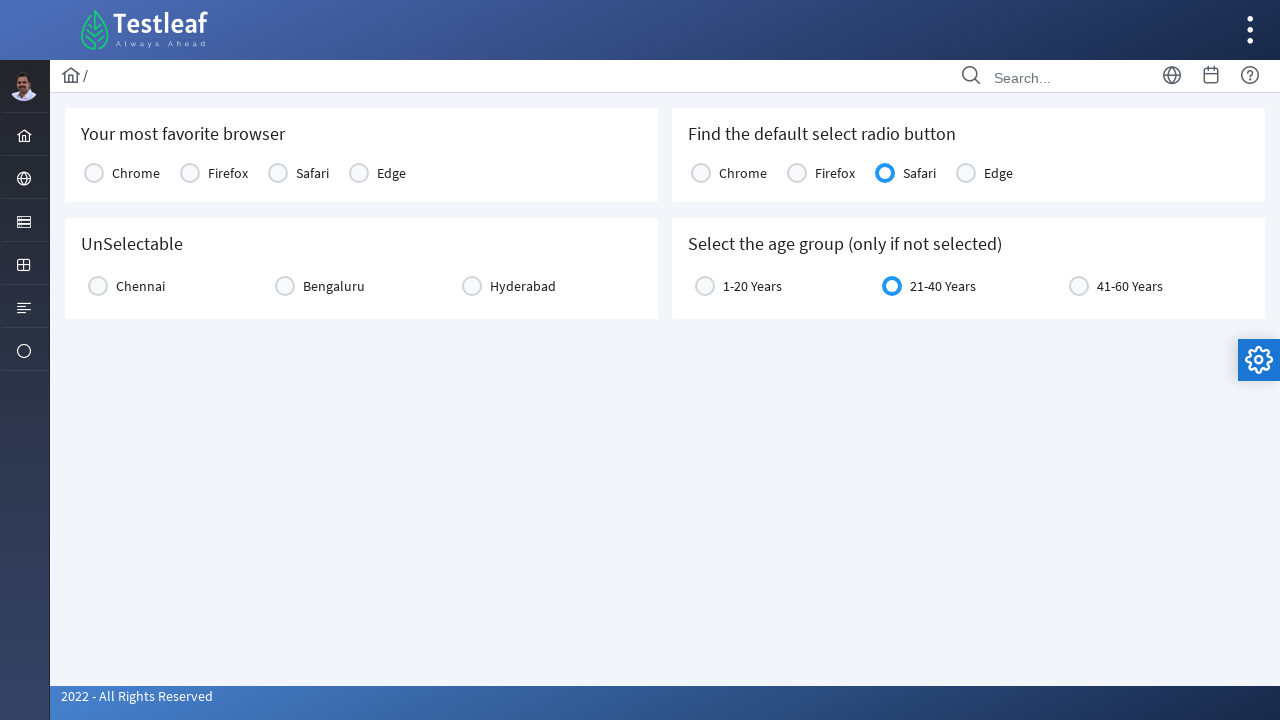

Clicked Edge radio button to select it at (359, 173) on xpath=//*[text()='Your most favorite browser']//following-sibling::div//tr/td/la
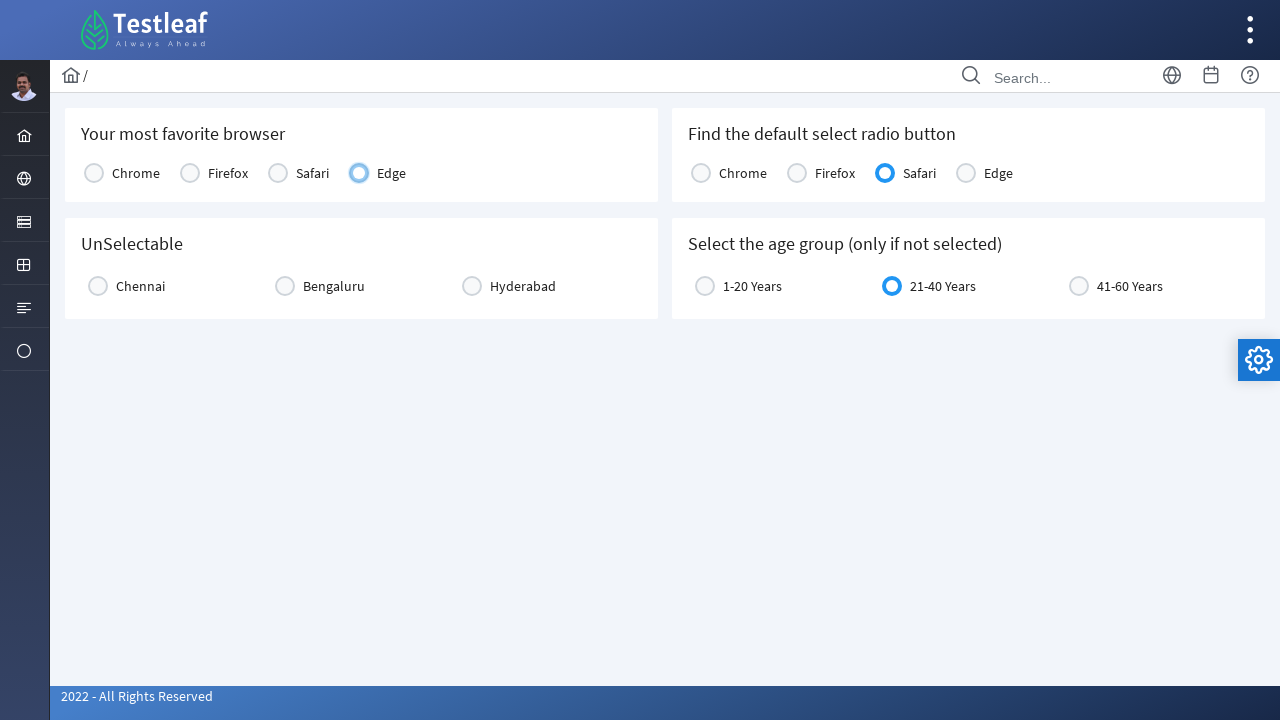

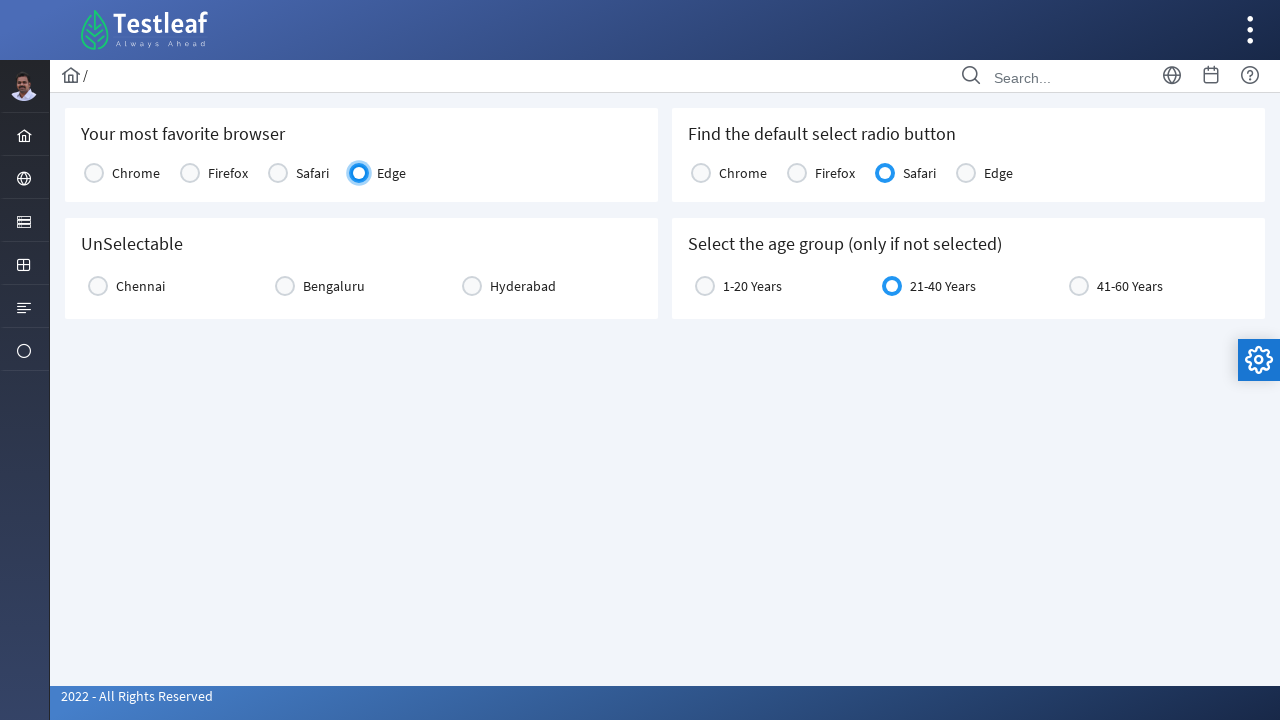